Tests tooltip hover functionality by hovering over a button, text field, and two links to verify that tooltips appear correctly (indicated by aria-describedby attribute being set)

Starting URL: http://demoqa.com/tool-tips

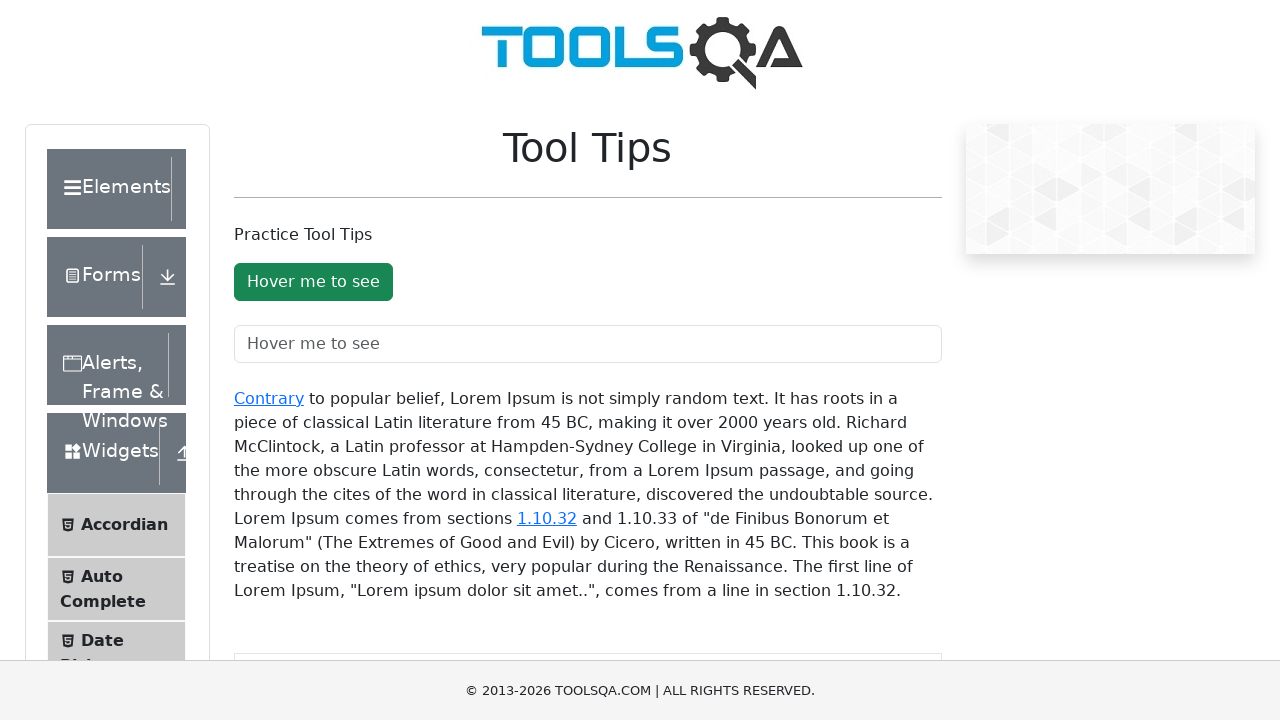

Hovered over tooltip button at (313, 282) on #toolTipButton
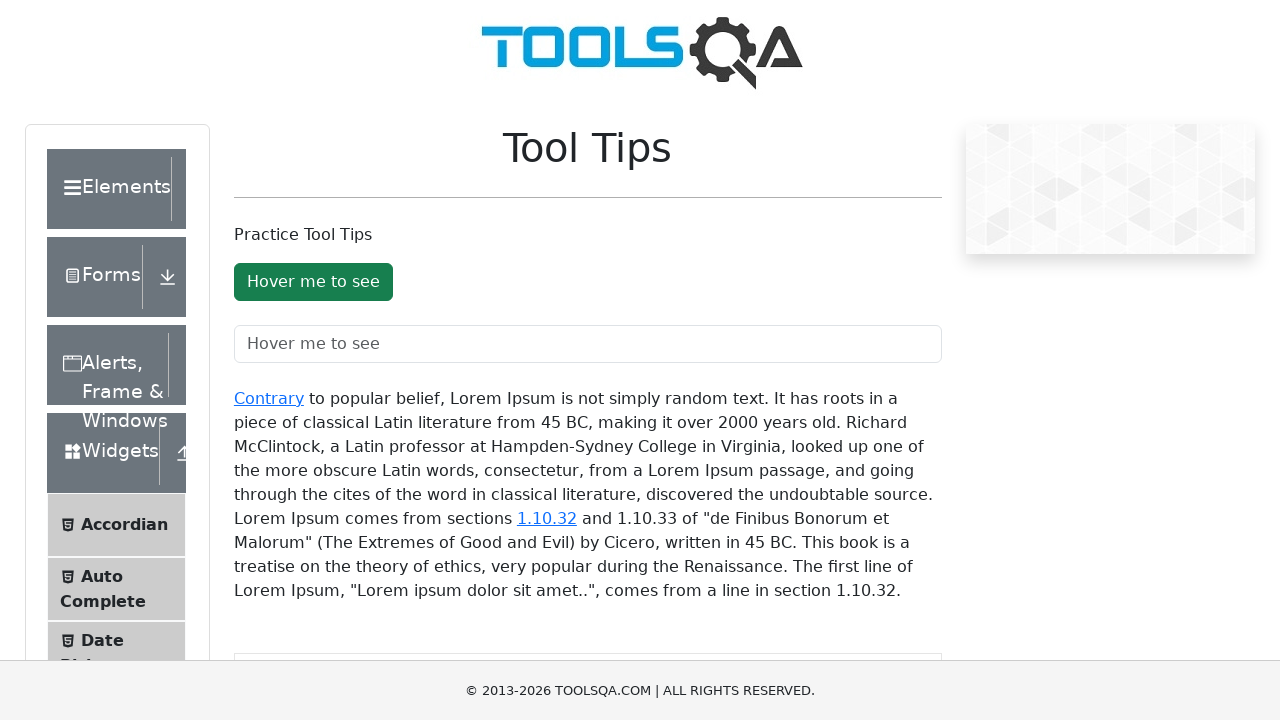

Tooltip appeared on button (aria-describedby attribute set)
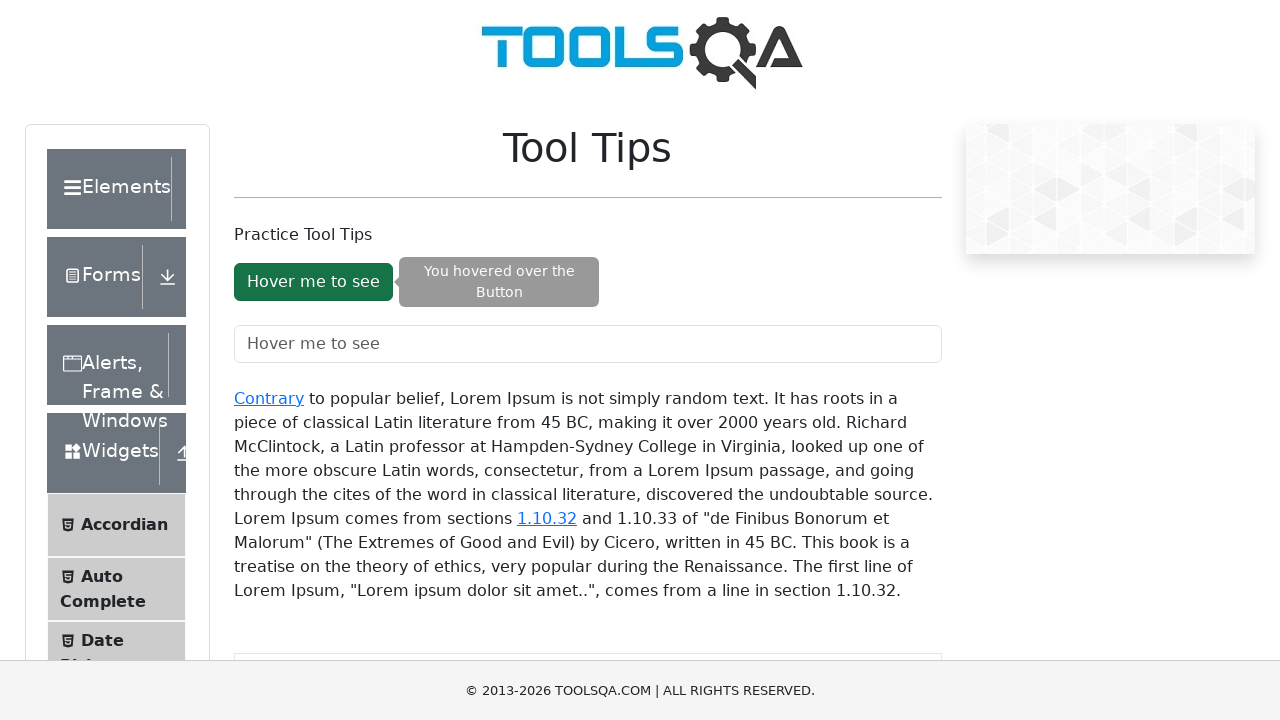

Hovered over tooltip text field at (588, 344) on #toolTipTextField
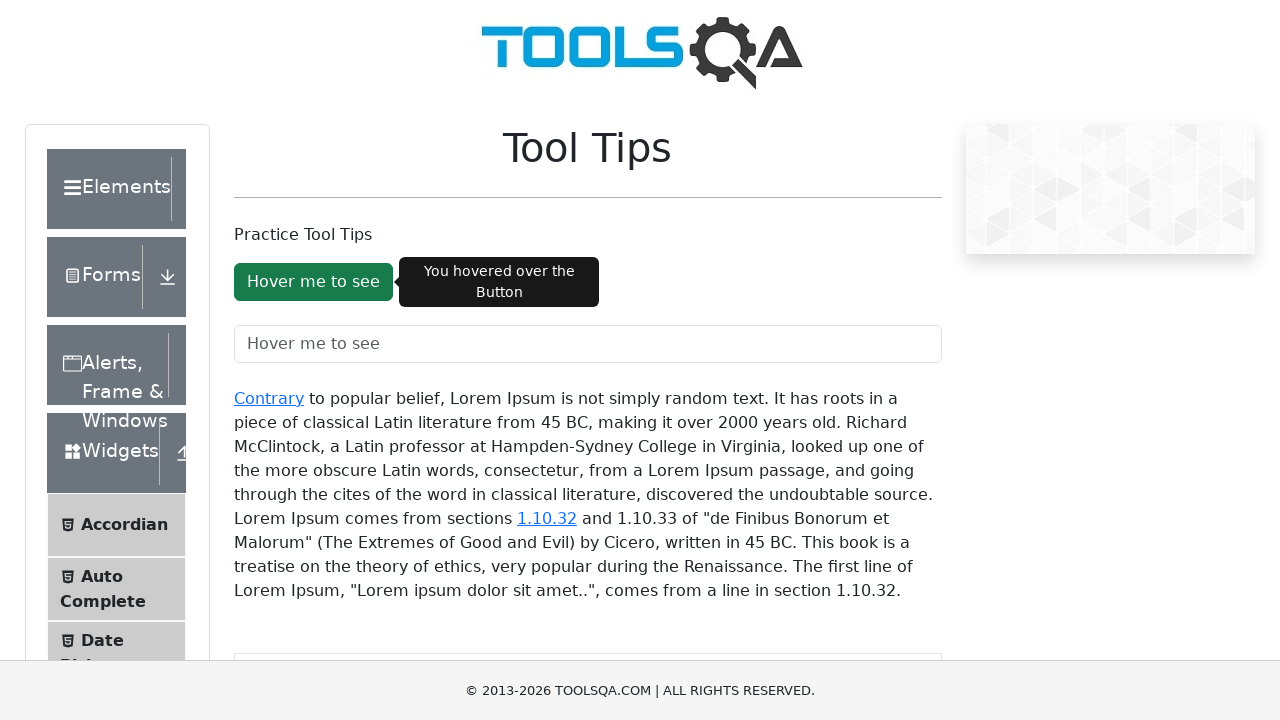

Tooltip appeared on text field (aria-describedby attribute set)
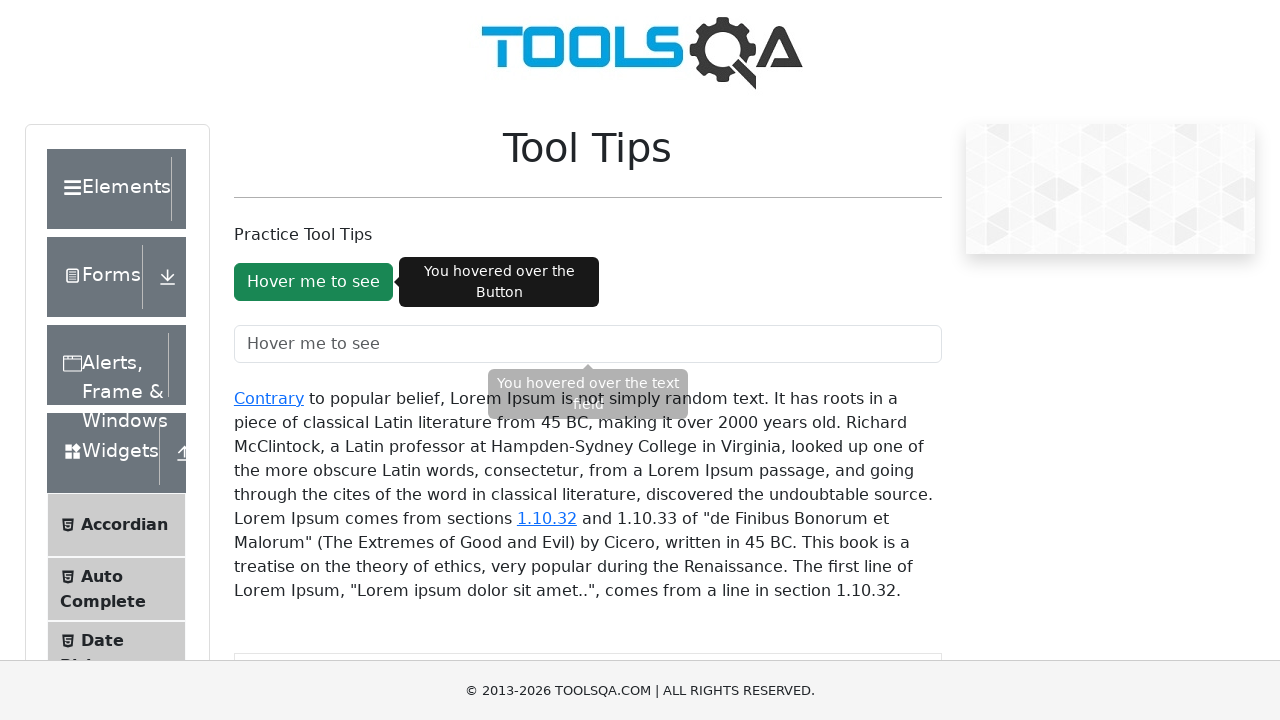

Hovered over 'Contrary' link at (269, 398) on #texToolTopContainer a >> nth=0
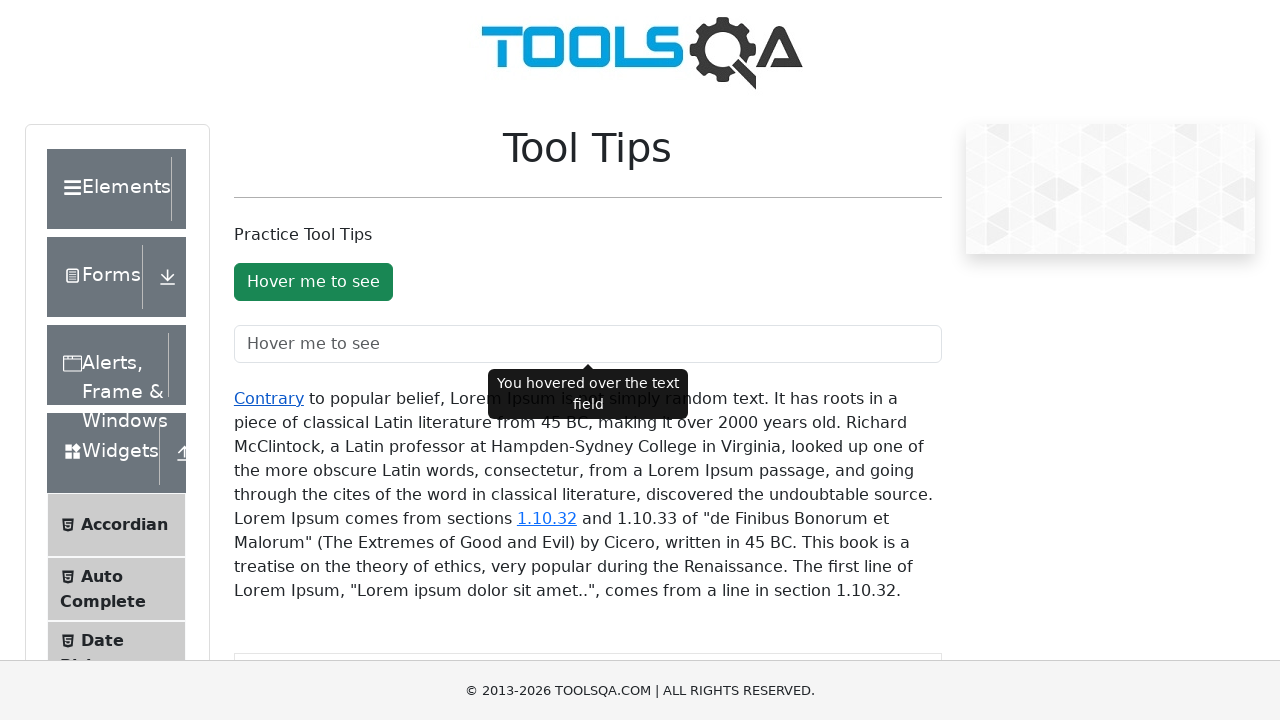

Tooltip appeared on 'Contrary' link (aria-describedby attribute set)
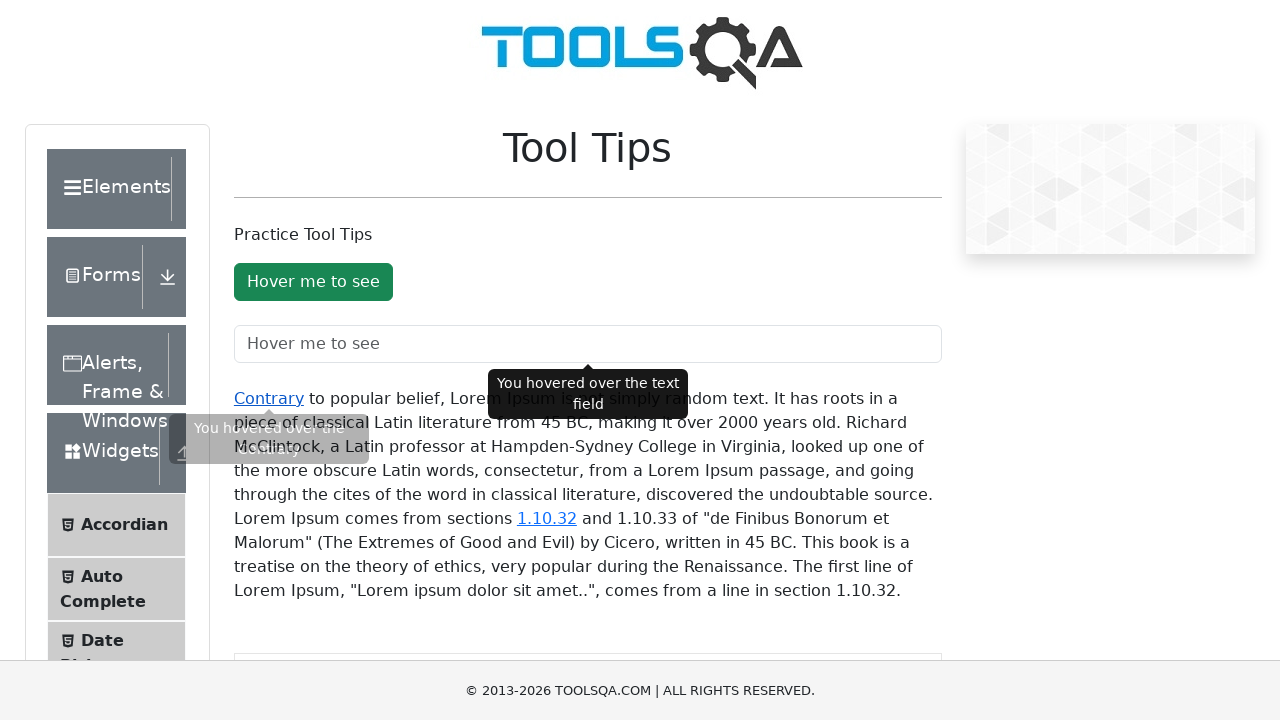

Hovered over 'numbers' link at (547, 518) on #texToolTopContainer a >> nth=1
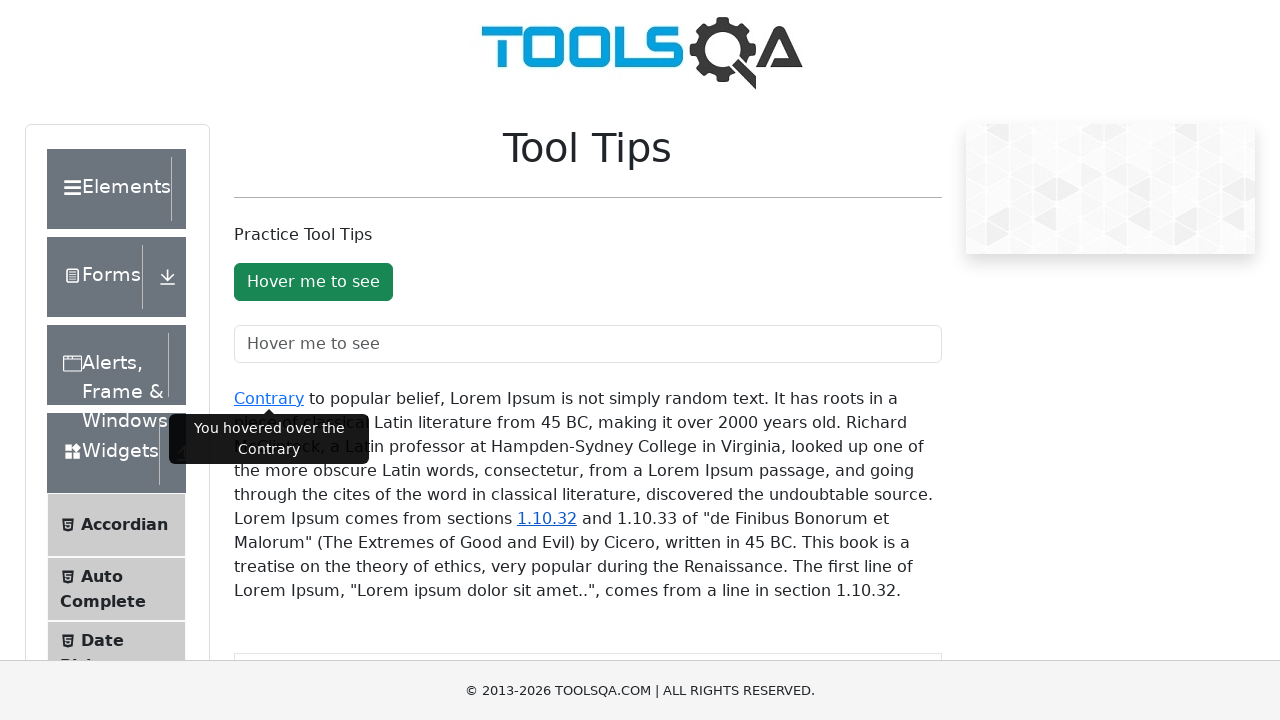

Tooltip appeared on 'numbers' link (aria-describedby attribute set)
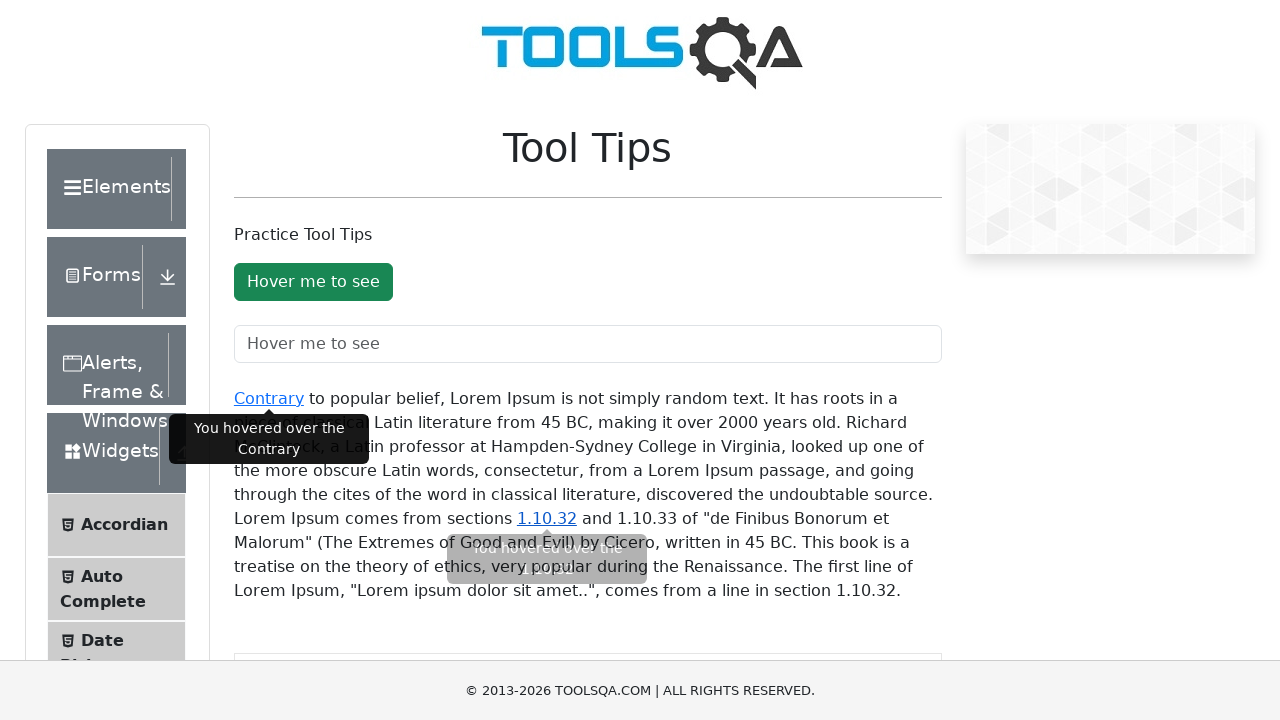

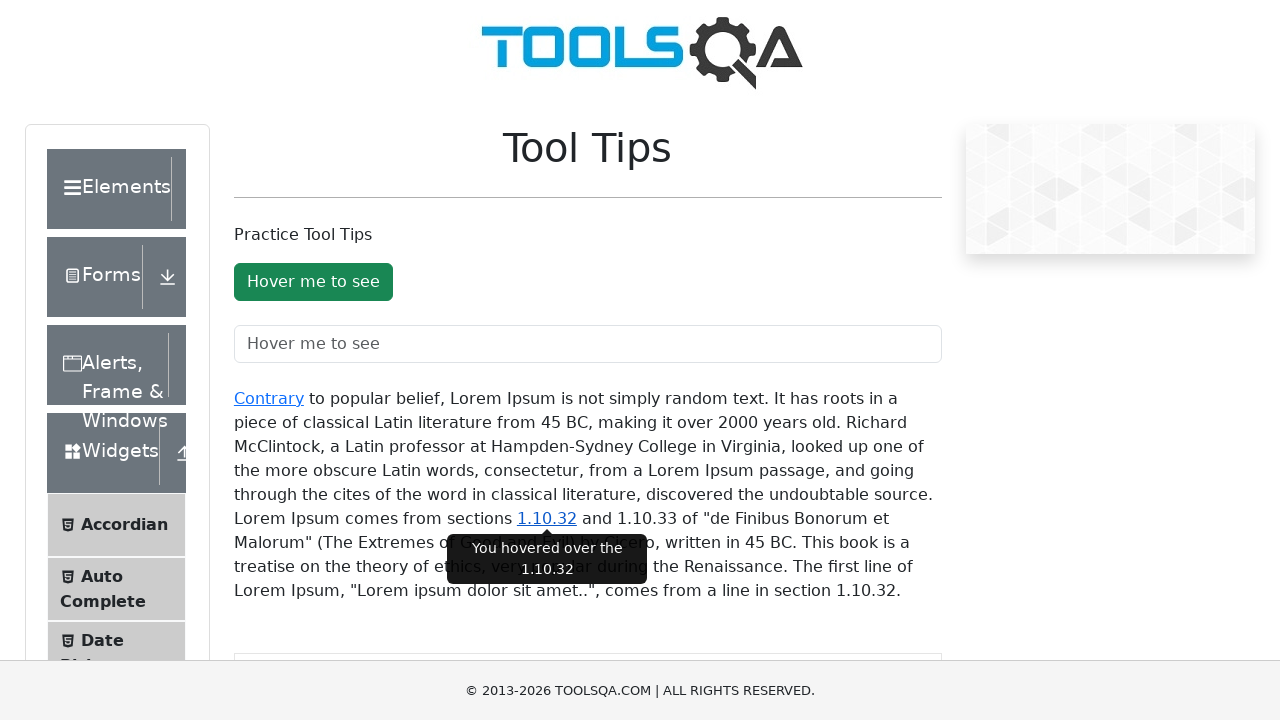